Tests window handling functionality by opening a new window, switching between windows, and verifying page titles

Starting URL: https://the-internet.herokuapp.com/windows

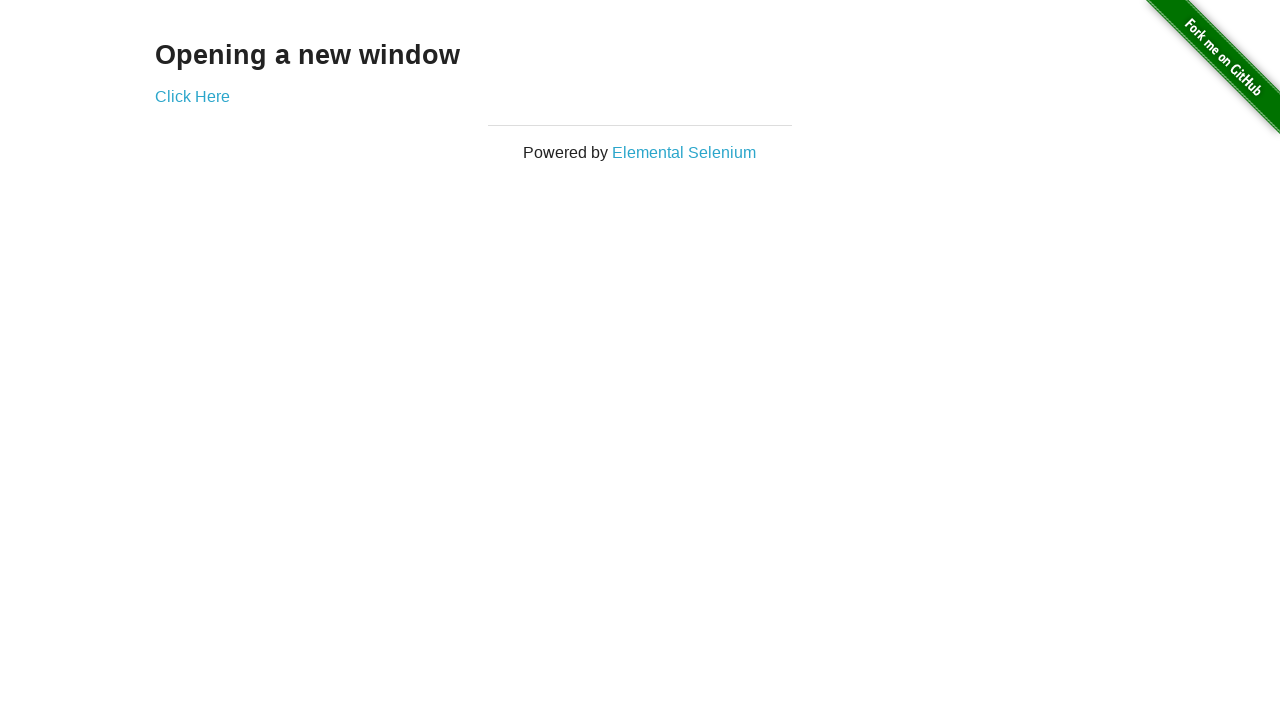

Retrieved page text from h3 element
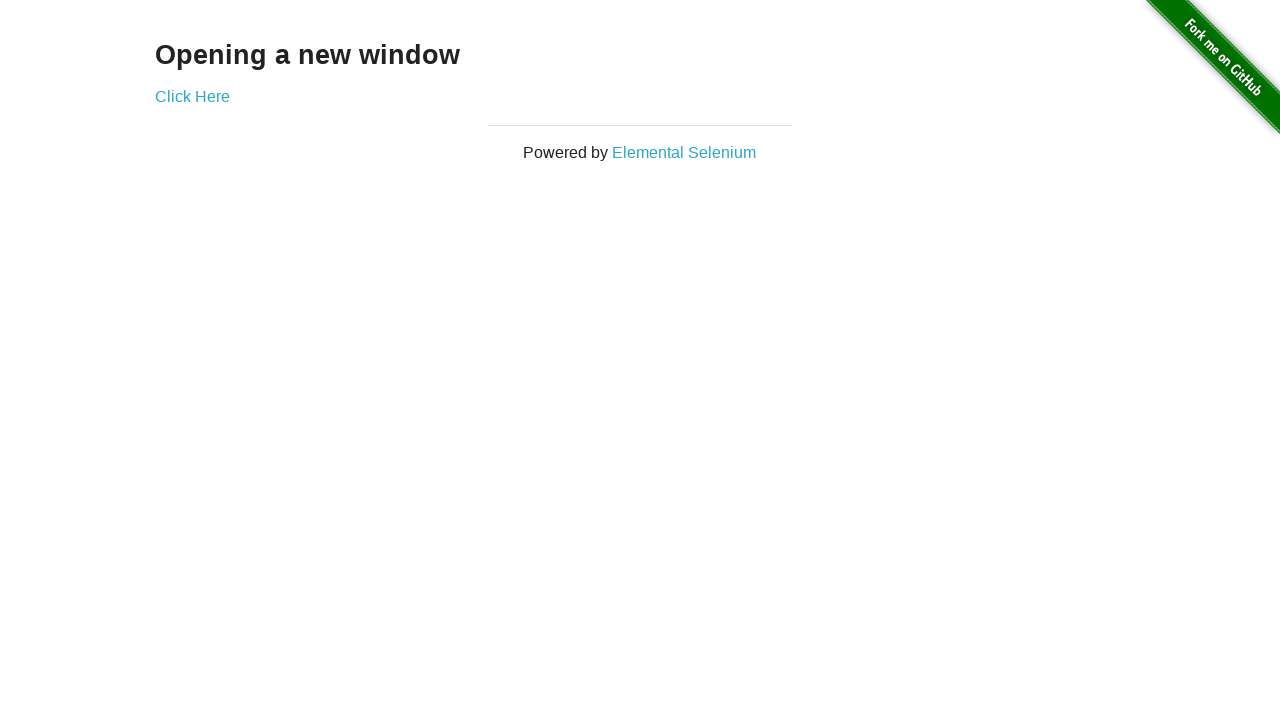

Verified page text is 'Opening a new window'
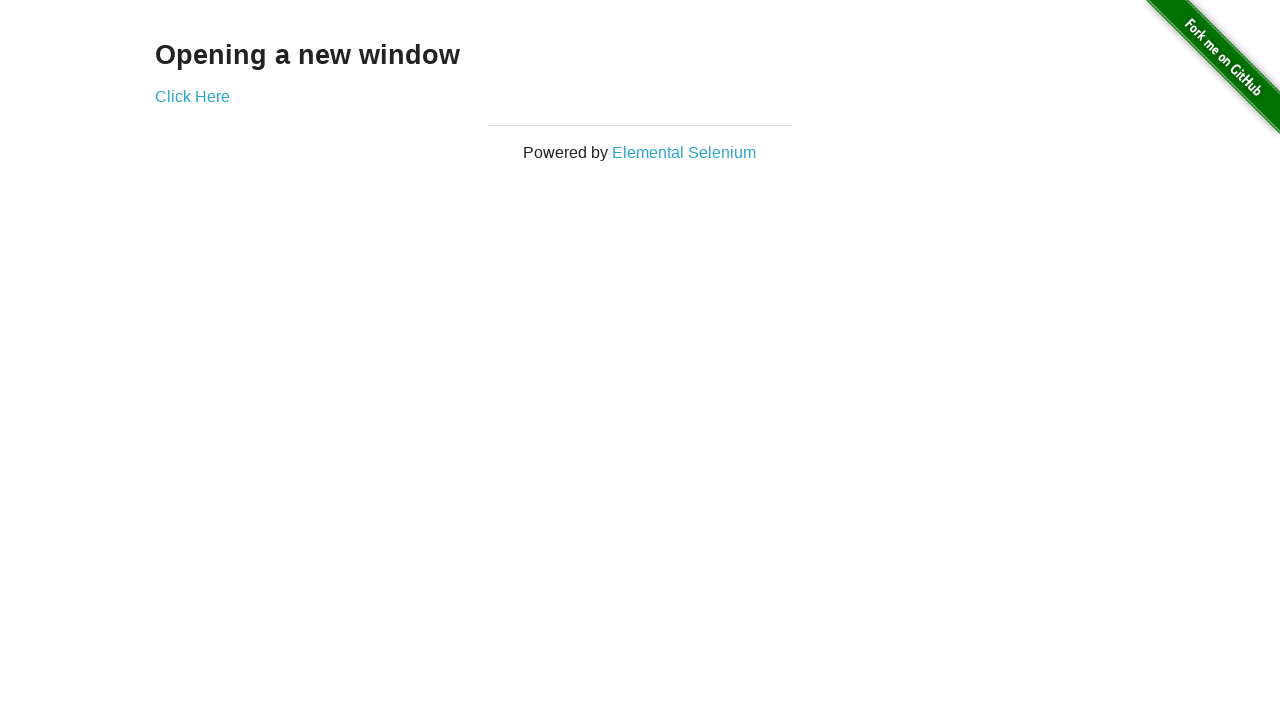

Verified page title is 'The Internet'
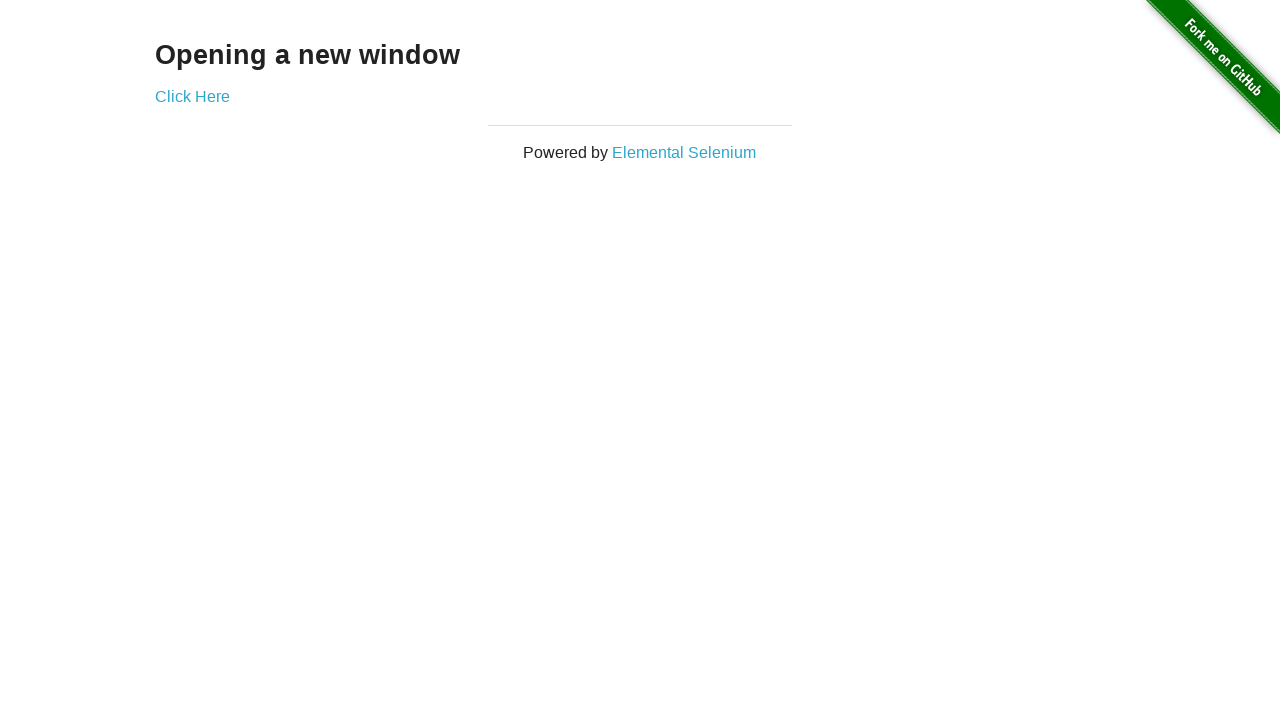

Clicked 'Click Here' button to open new window at (192, 96) on xpath=//*[text()='Click Here']
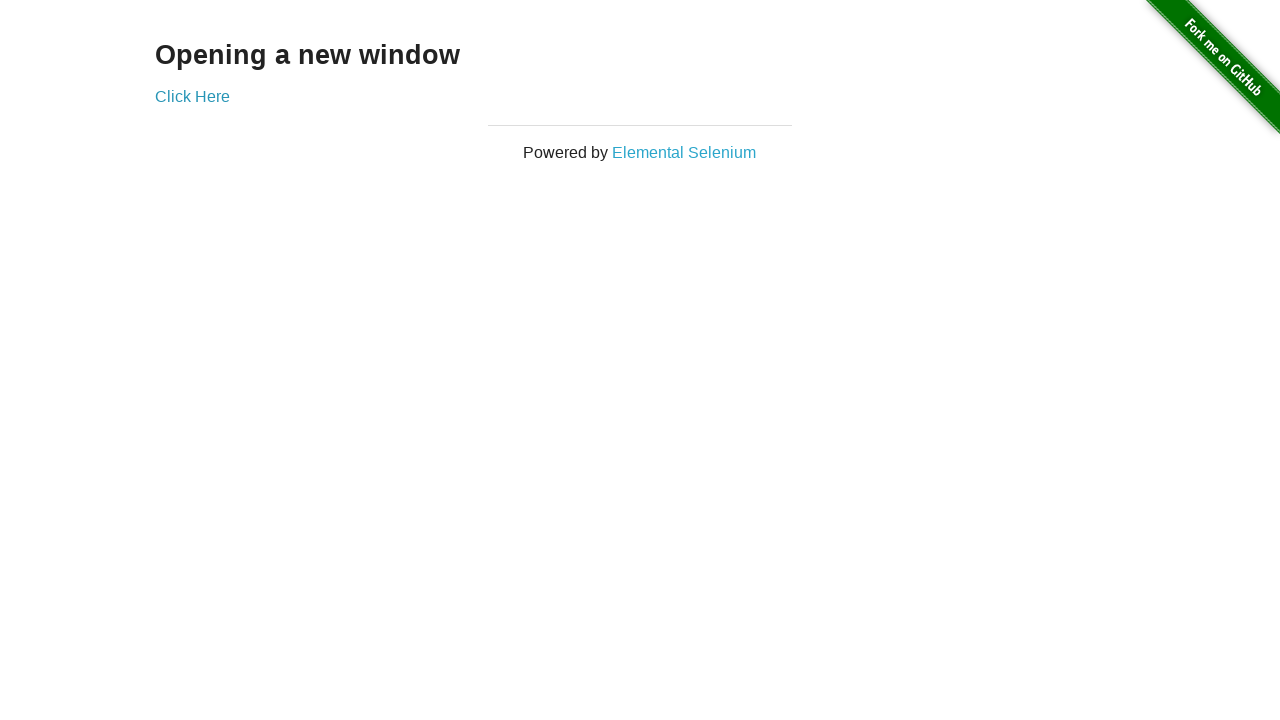

Captured new window page object
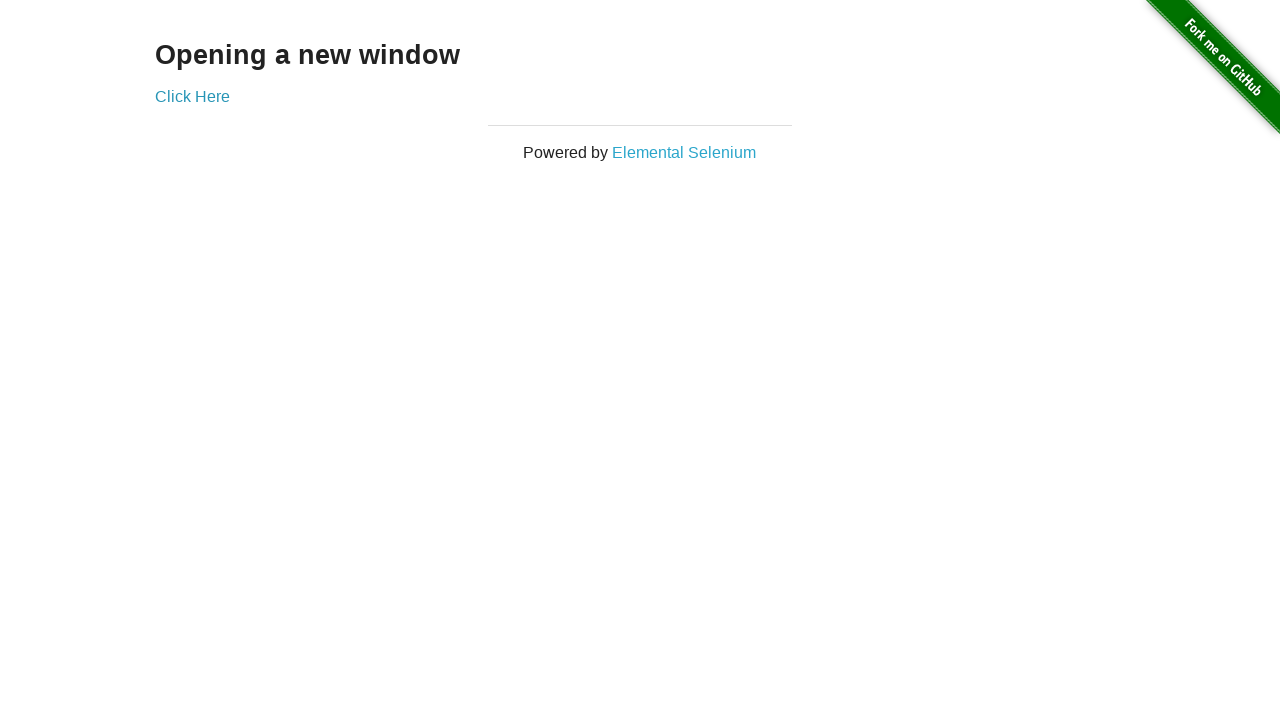

Waited for new window page to load
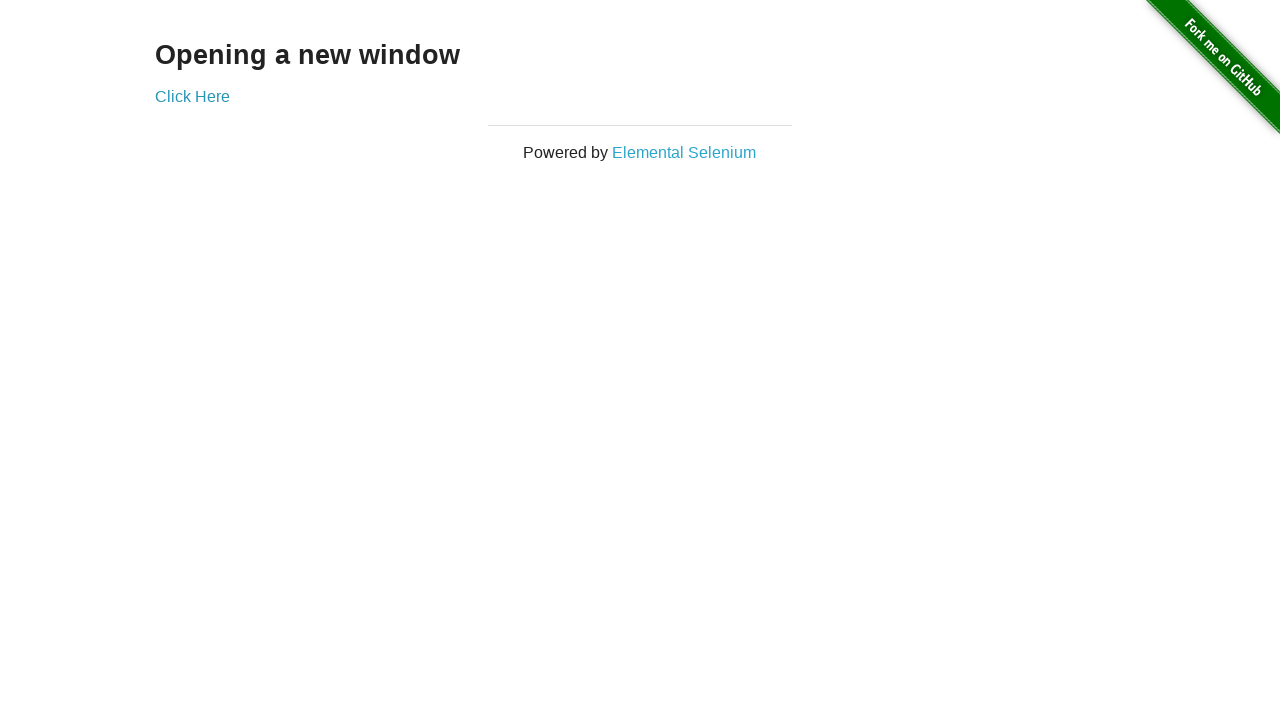

Verified new window title is 'New Window'
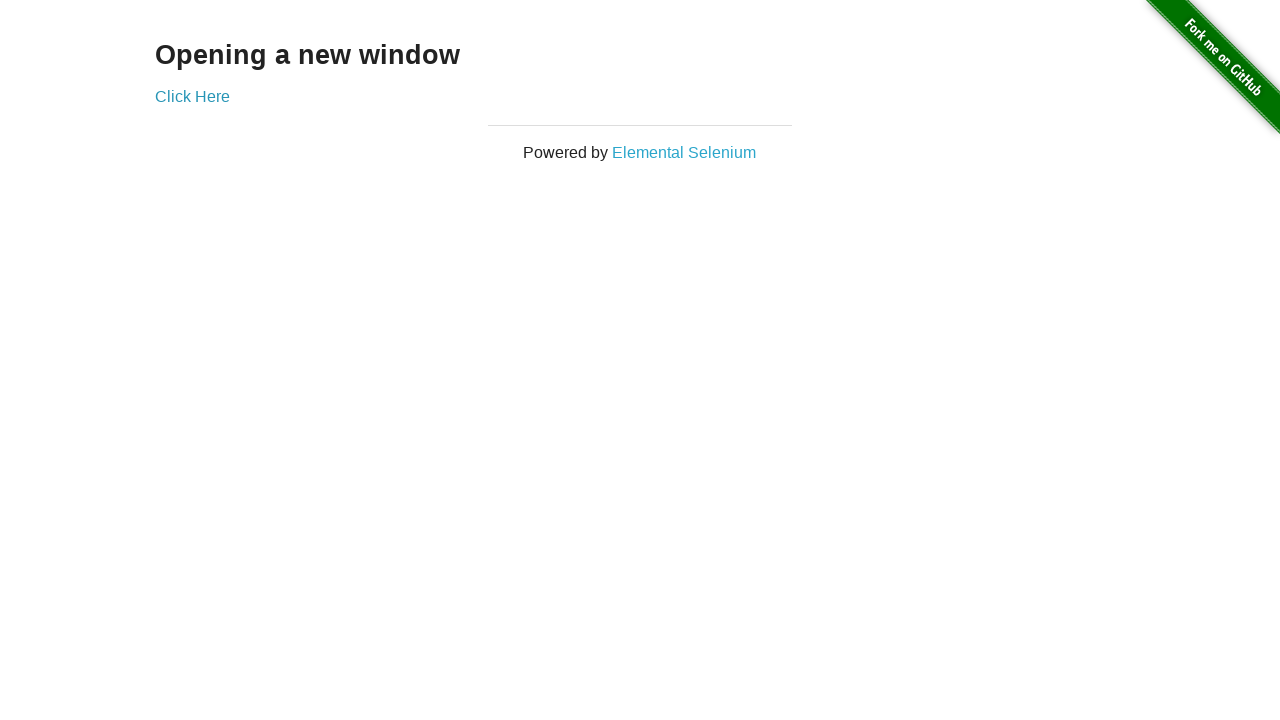

Switched back to first window
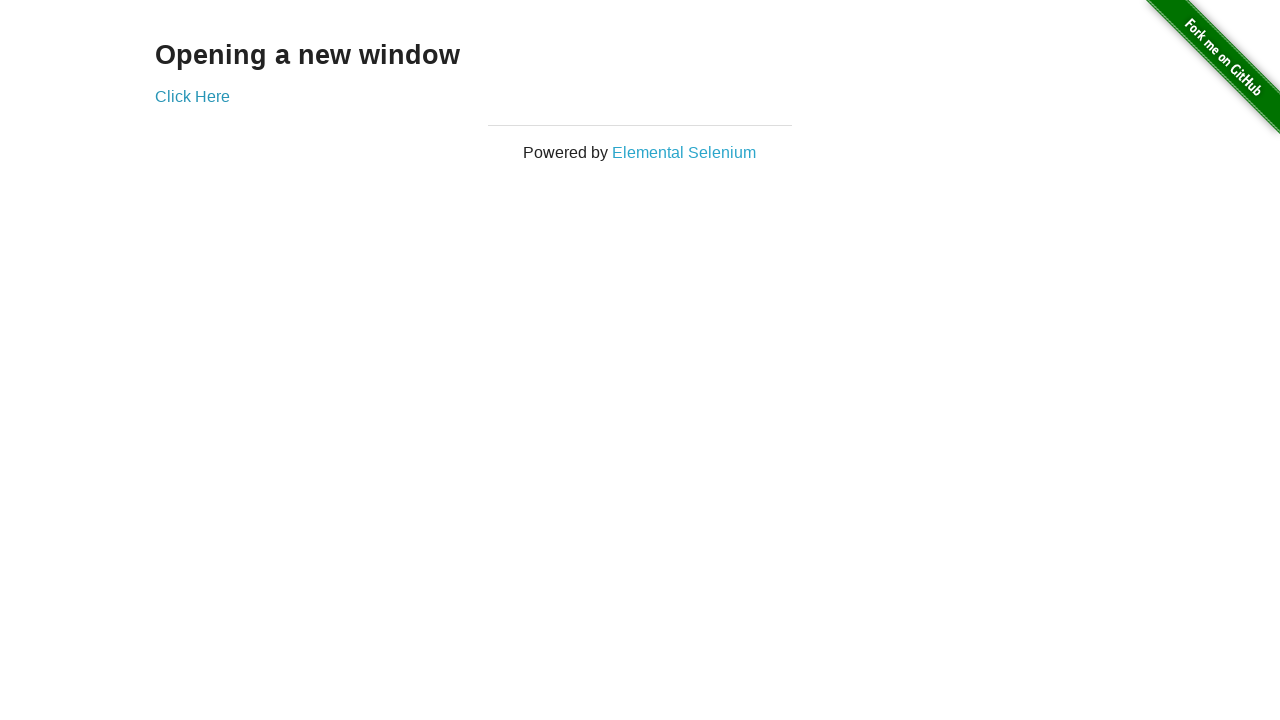

Verified first window title is still 'The Internet'
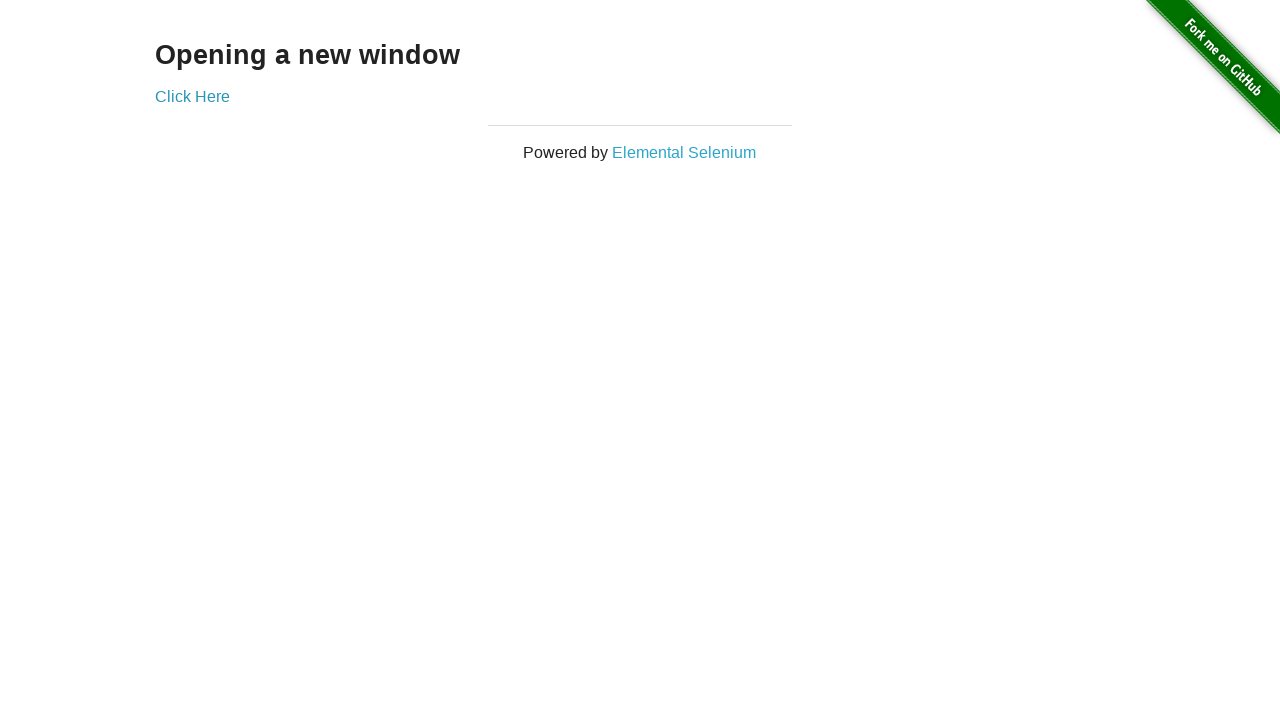

Switched to second window
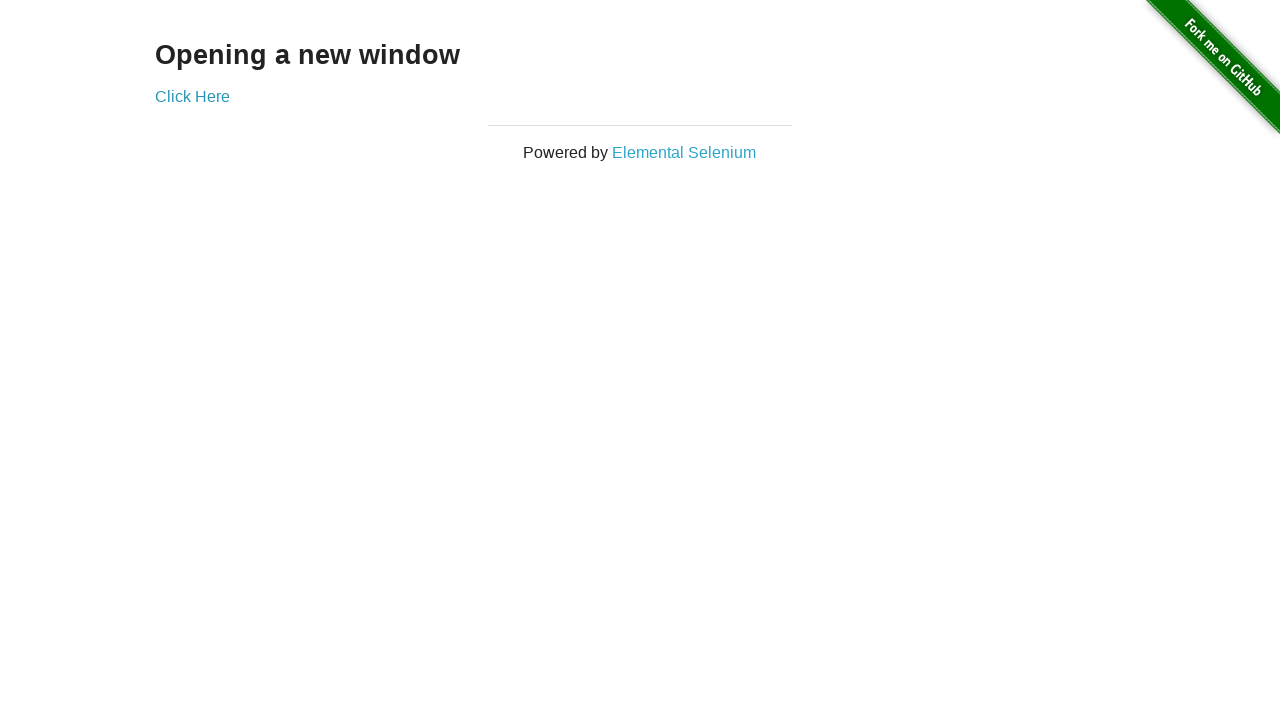

Switched back to first window again
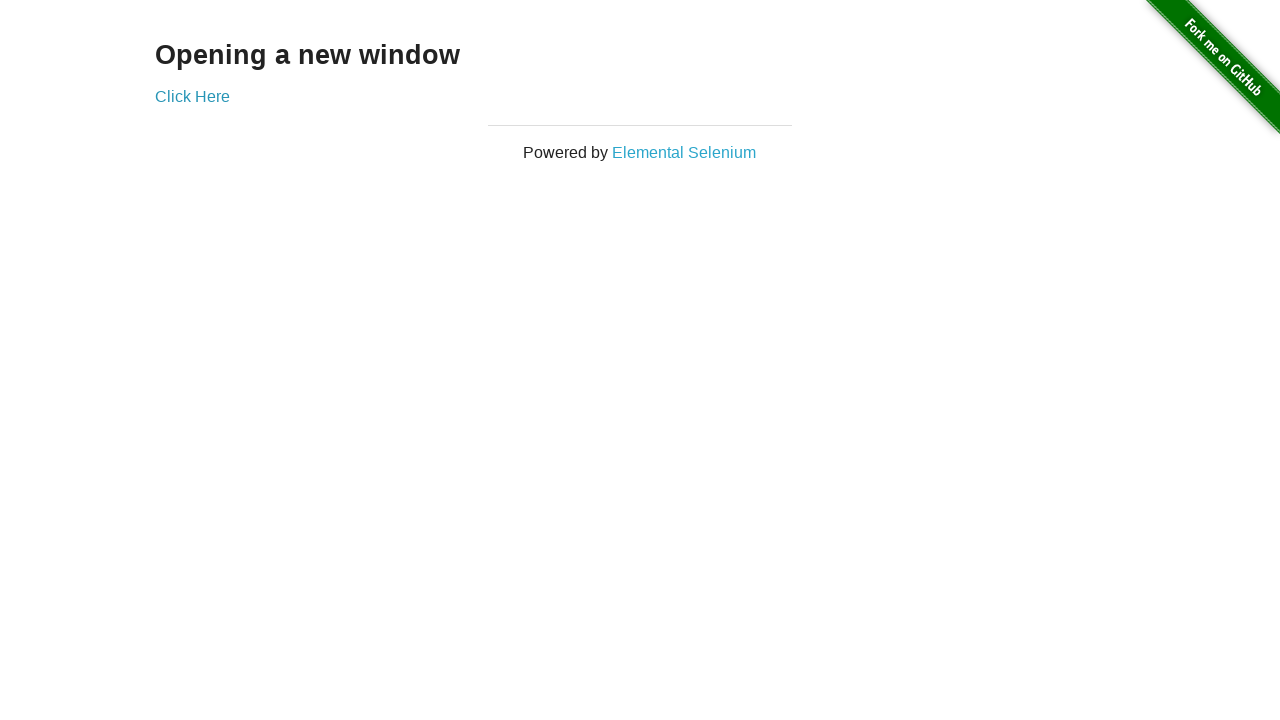

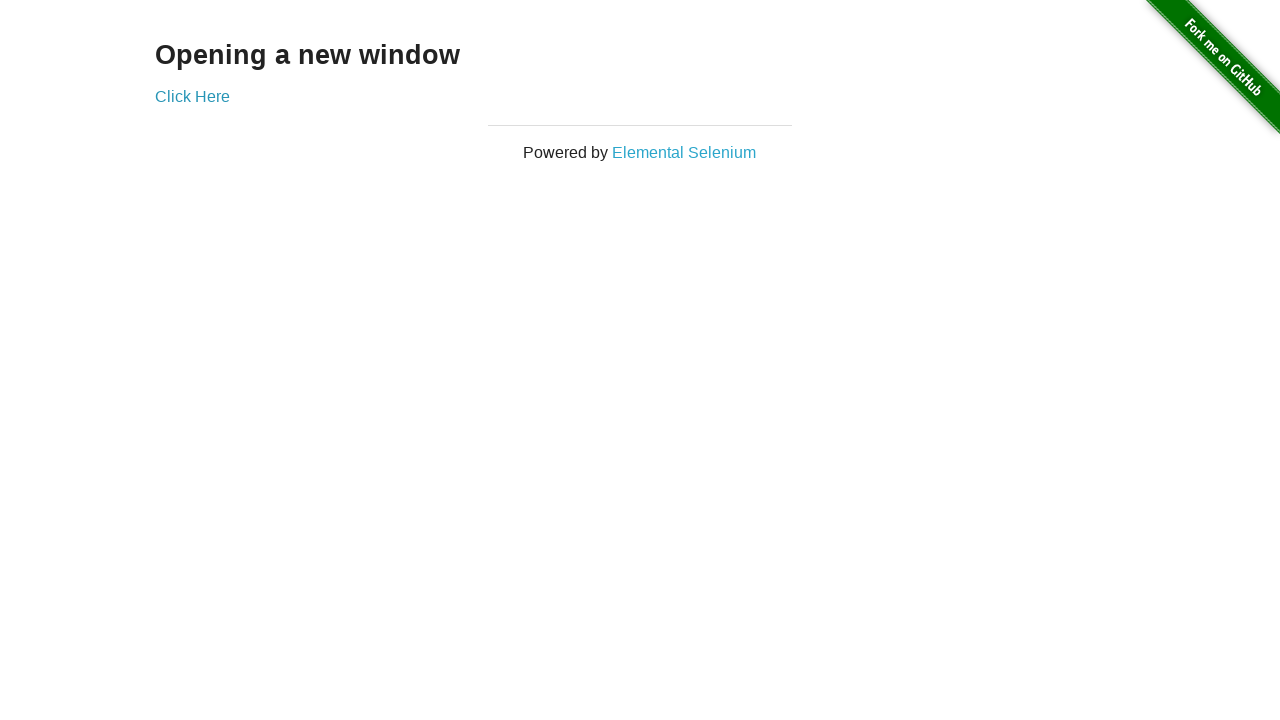